Tests that user can select Yes and Impressive radio buttons, and verifies No button is disabled

Starting URL: https://demoqa.com/elements

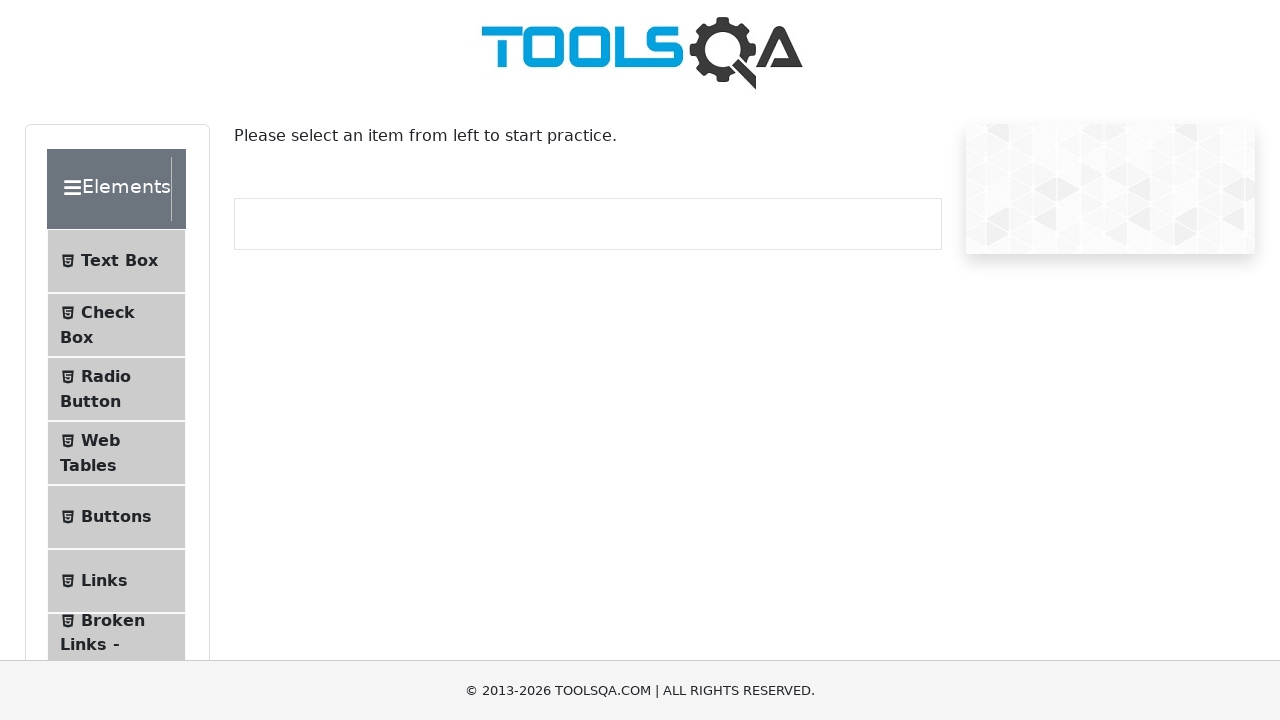

Clicked on Radio Button in the sidebar at (106, 376) on text=Radio Button
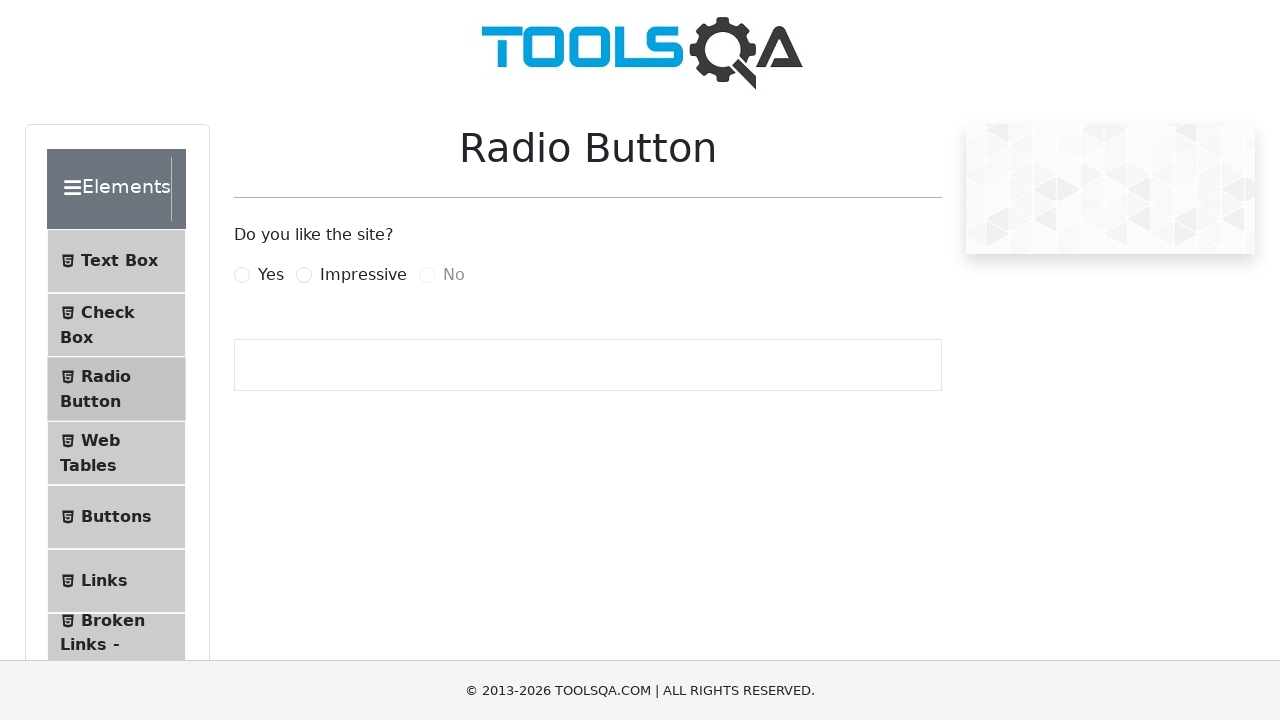

Clicked Yes radio button at (271, 275) on label[for='yesRadio']
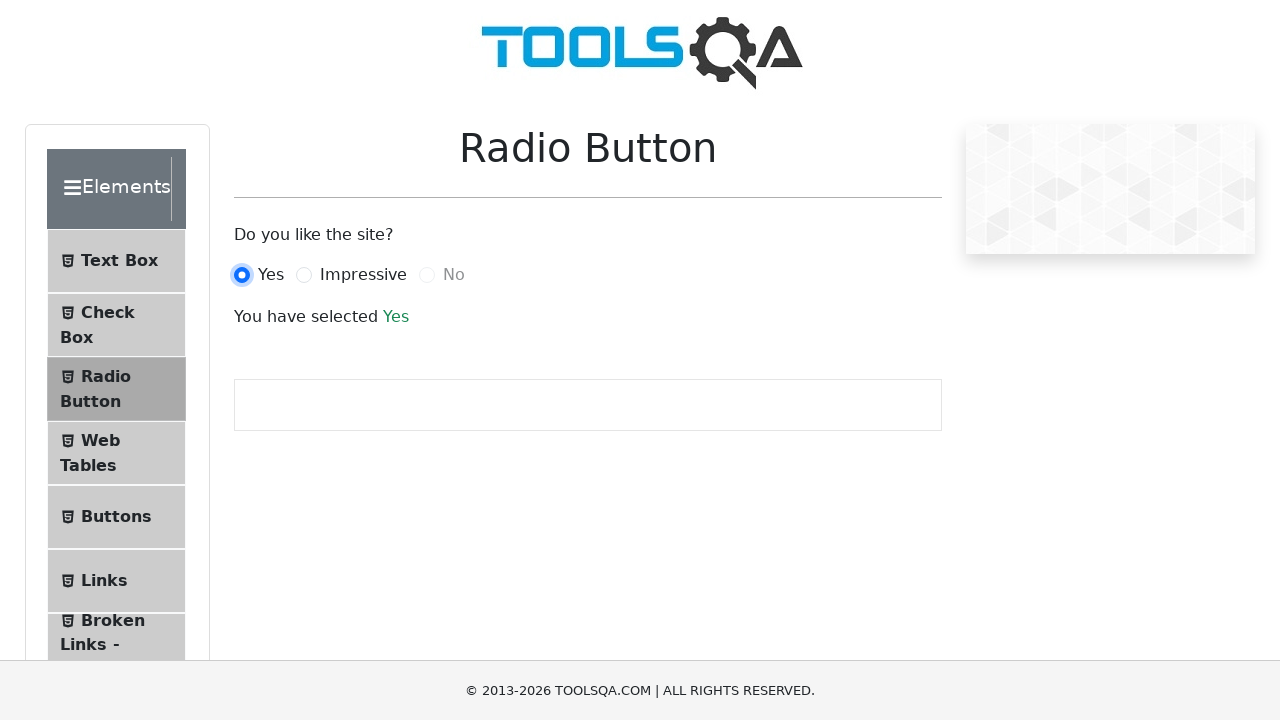

Verified Yes radio button is selected
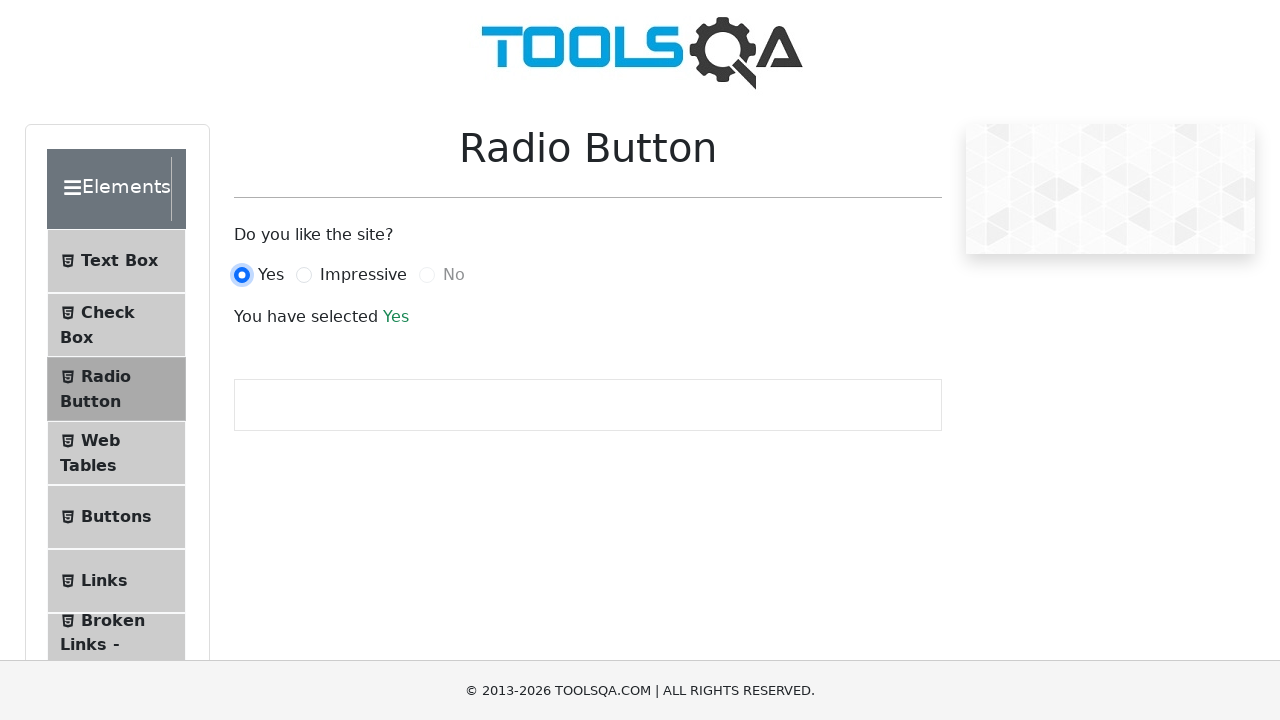

Clicked Impressive radio button at (363, 275) on label[for='impressiveRadio']
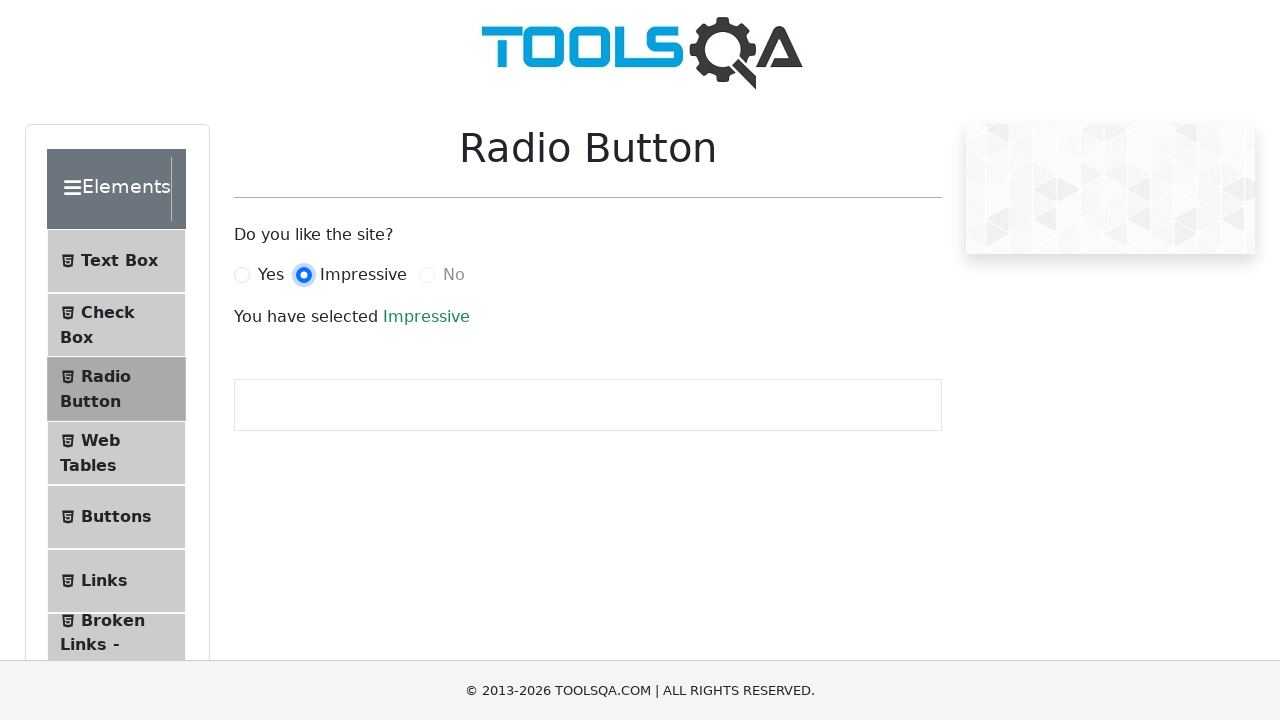

Verified Impressive radio button is selected
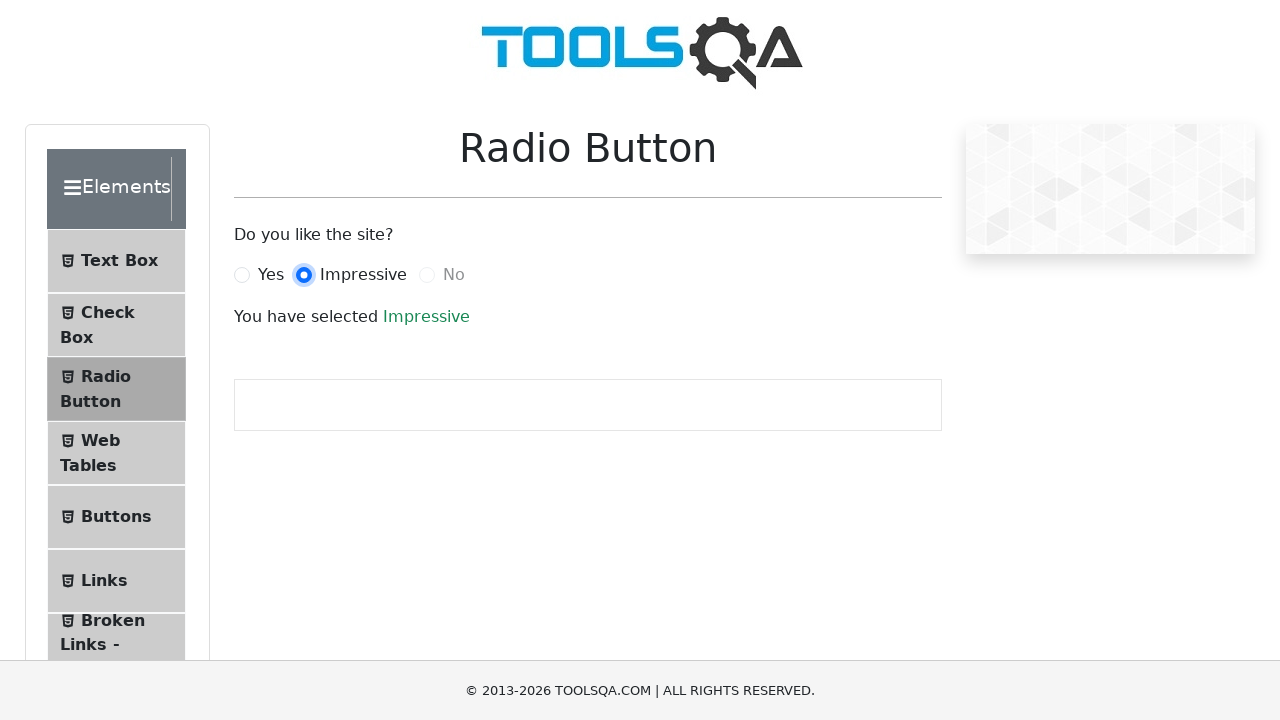

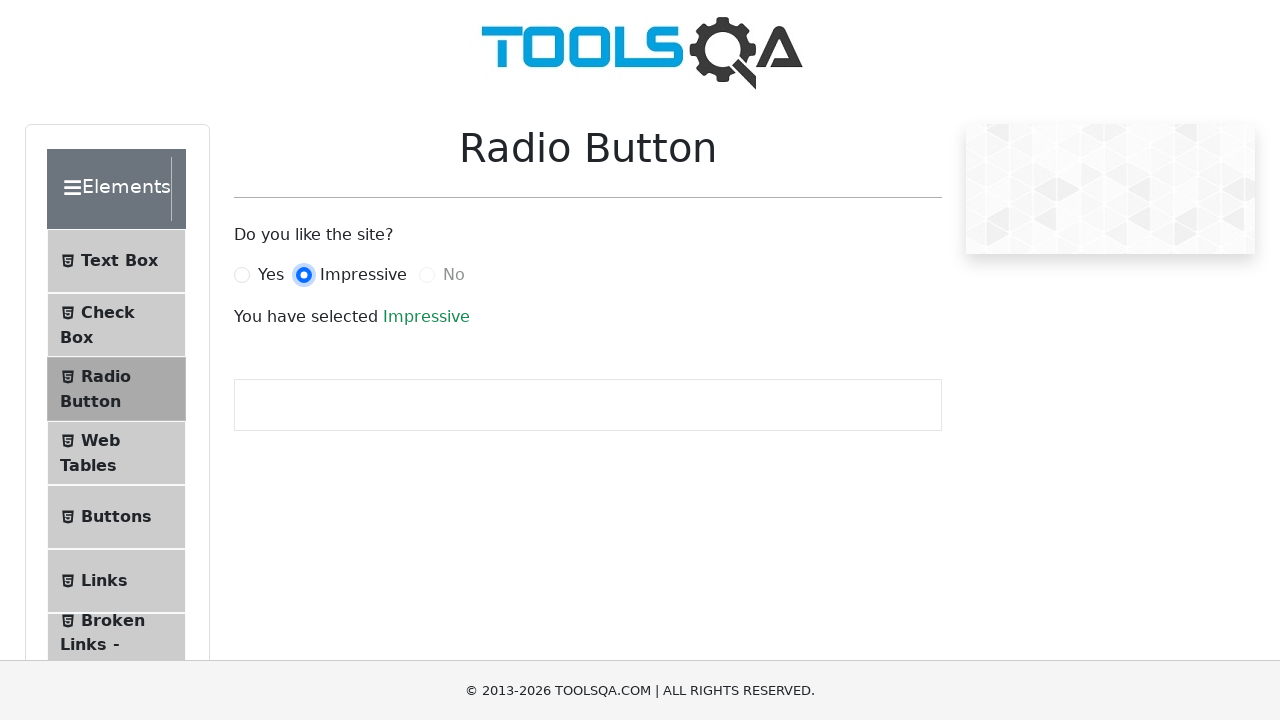